Tests dropdown functionality by selecting options using different methods: by visible text, by value, and by index

Starting URL: https://the-internet.herokuapp.com/dropdown

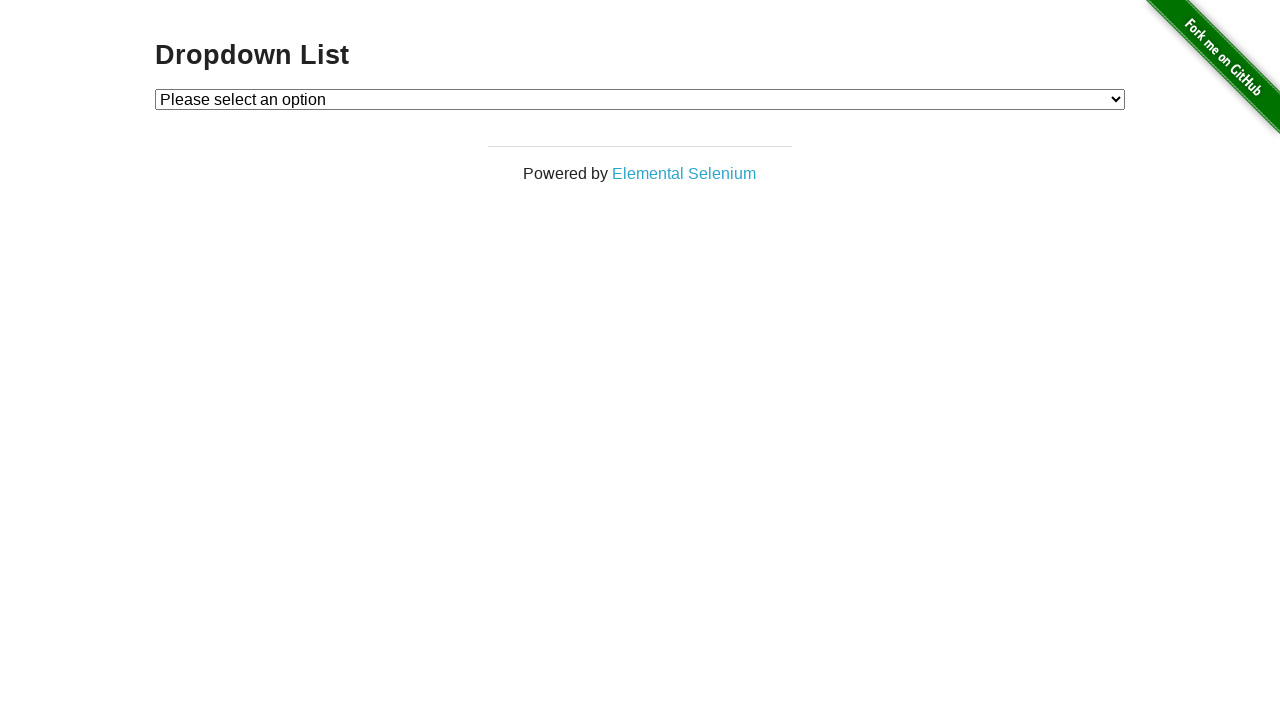

Located dropdown element with ID 'dropdown'
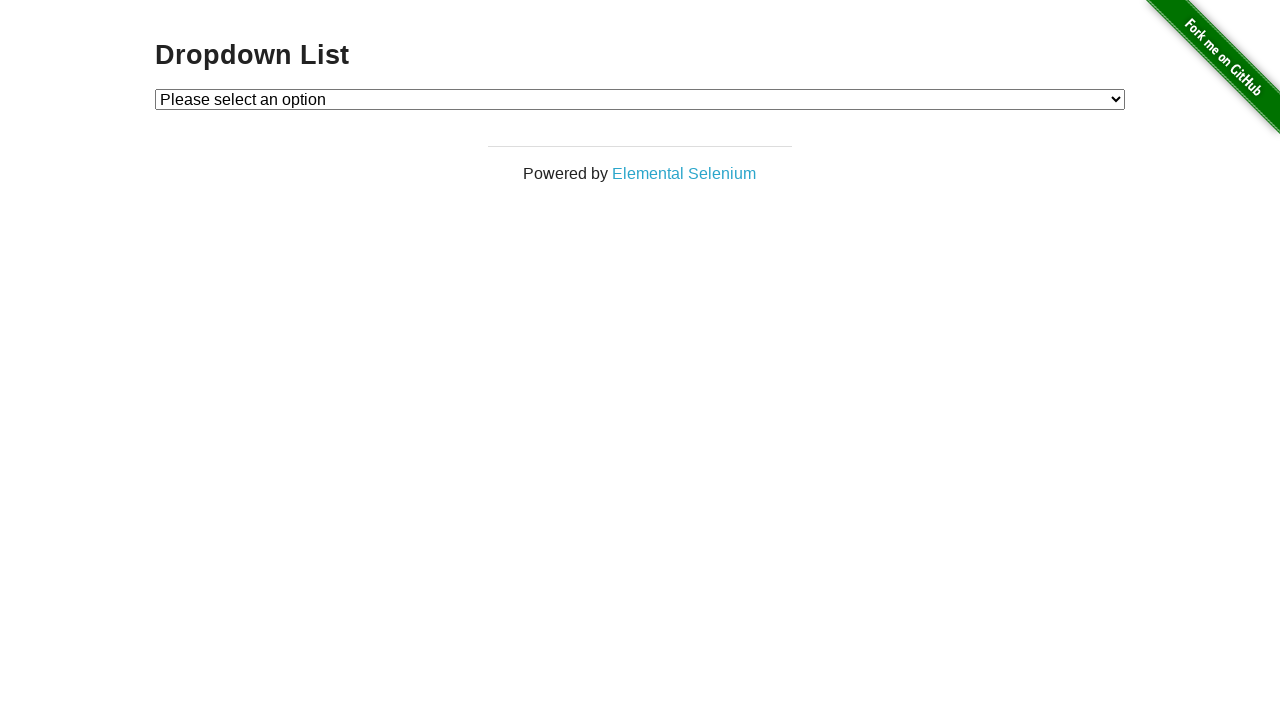

Selected 'Option 1' from dropdown by visible text on #dropdown
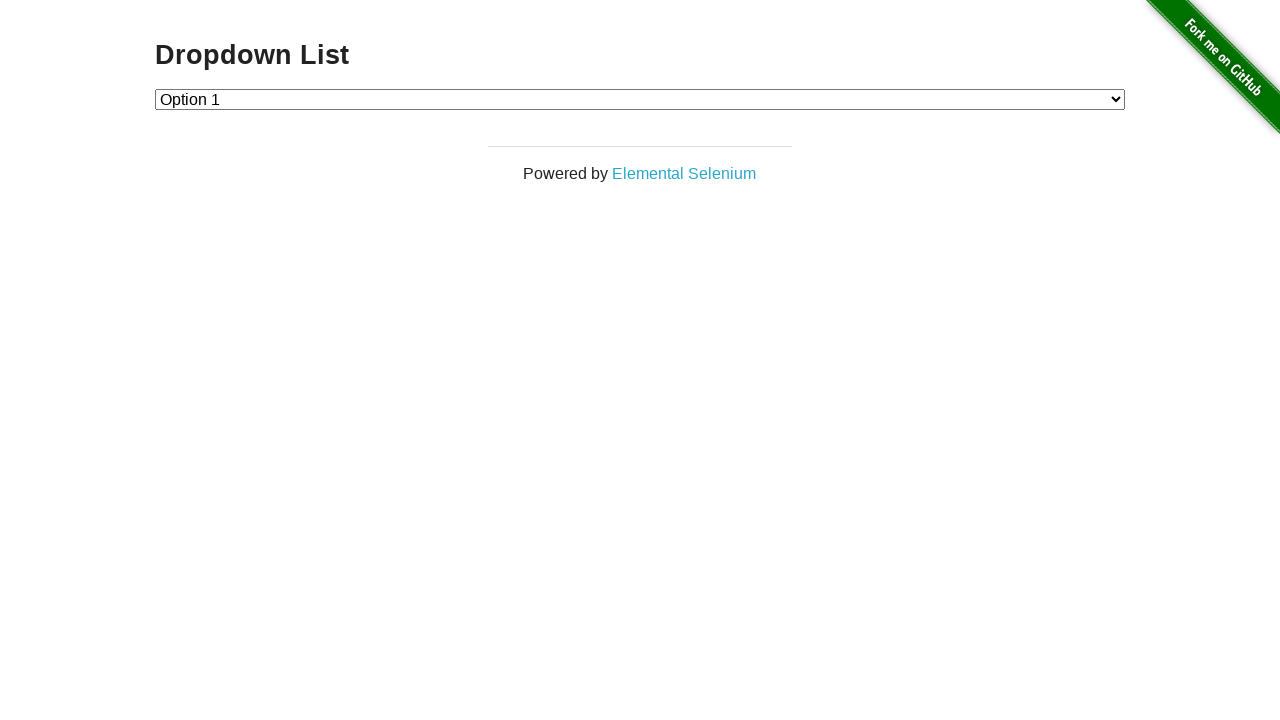

Waited 1000ms to observe the dropdown change
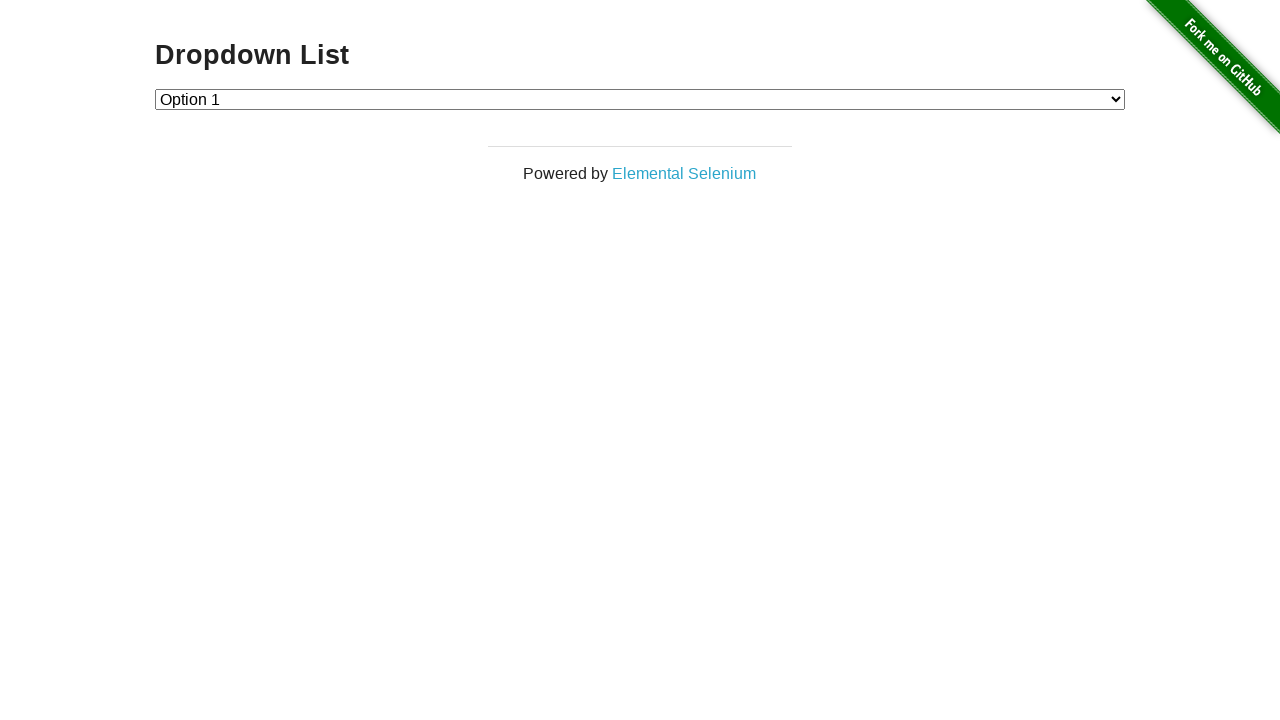

Selected option with value '2' (Option 2) from dropdown on #dropdown
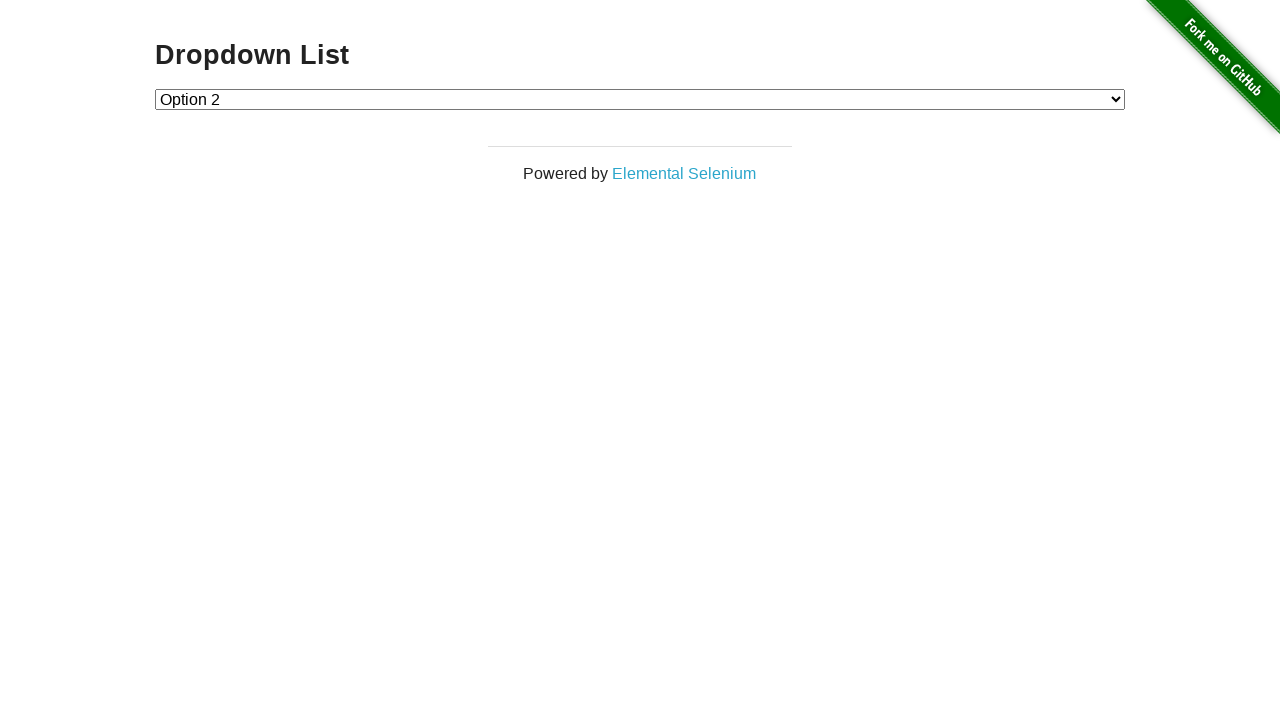

Waited 1000ms to observe the dropdown change
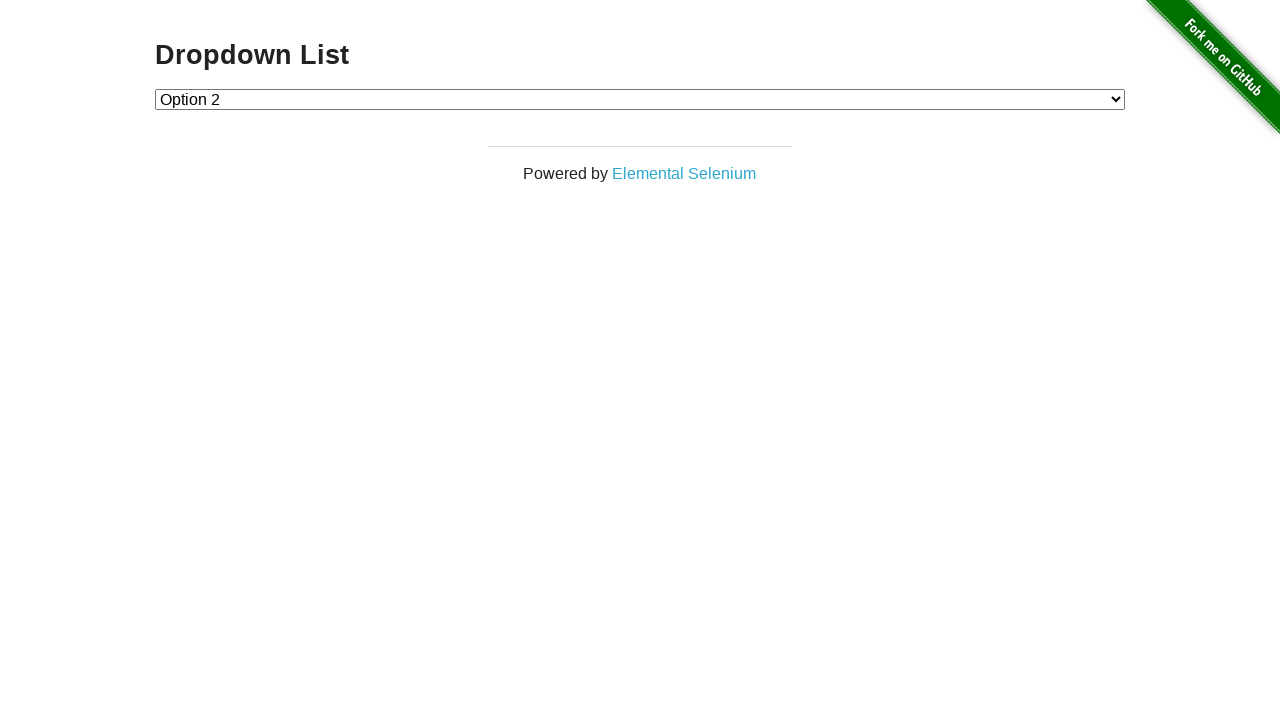

Selected option at index 1 (Option 1) from dropdown on #dropdown
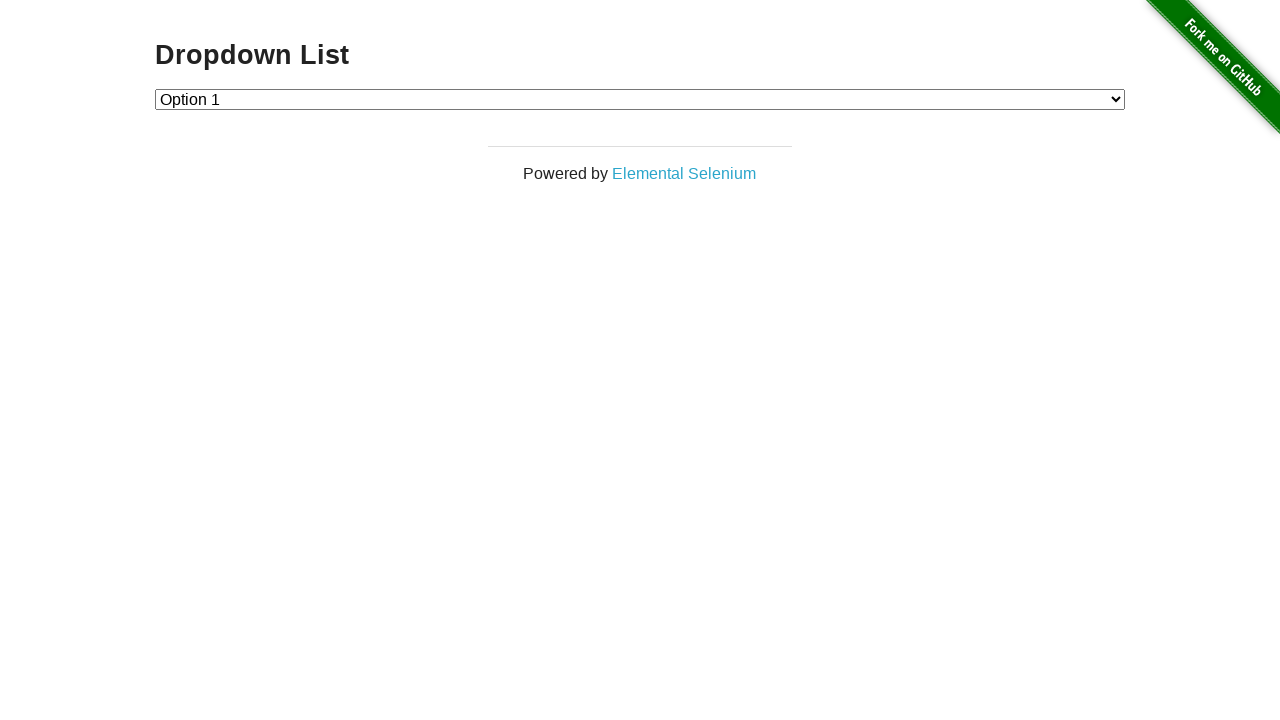

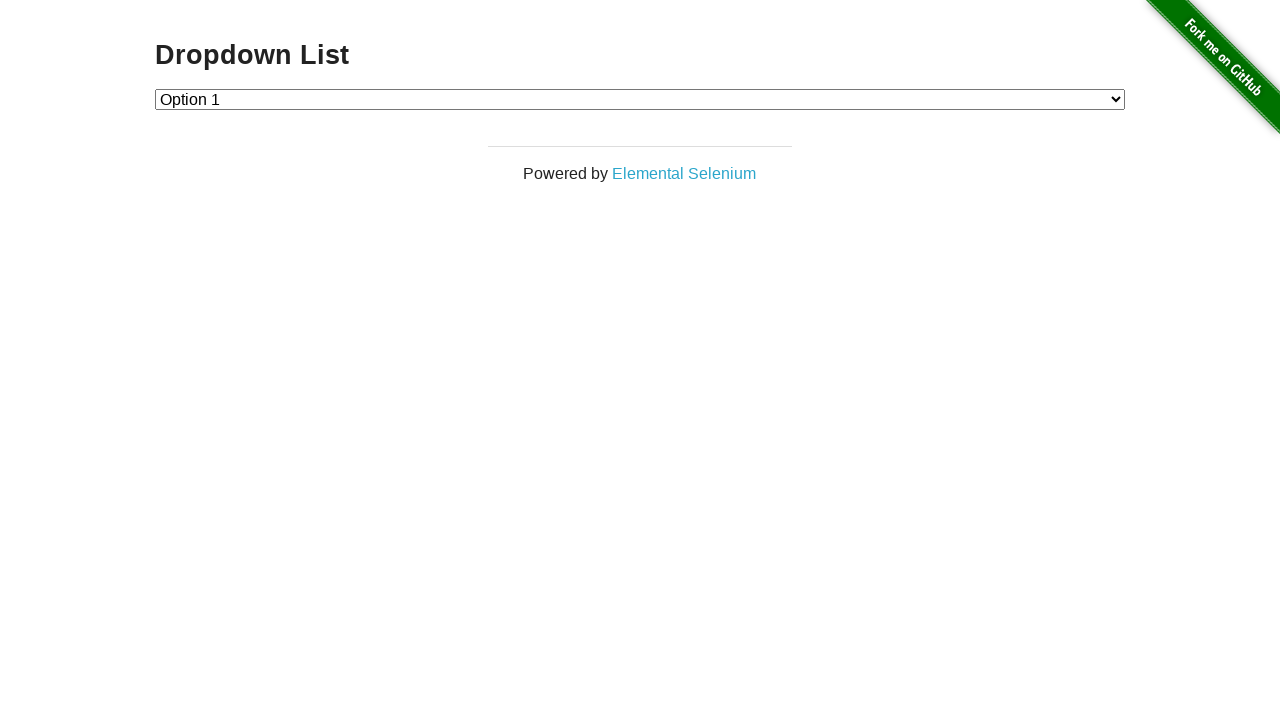